Tests clicking the "Разработка" (Development) category filter on the free events page

Starting URL: https://skillfactory.ru/free-events

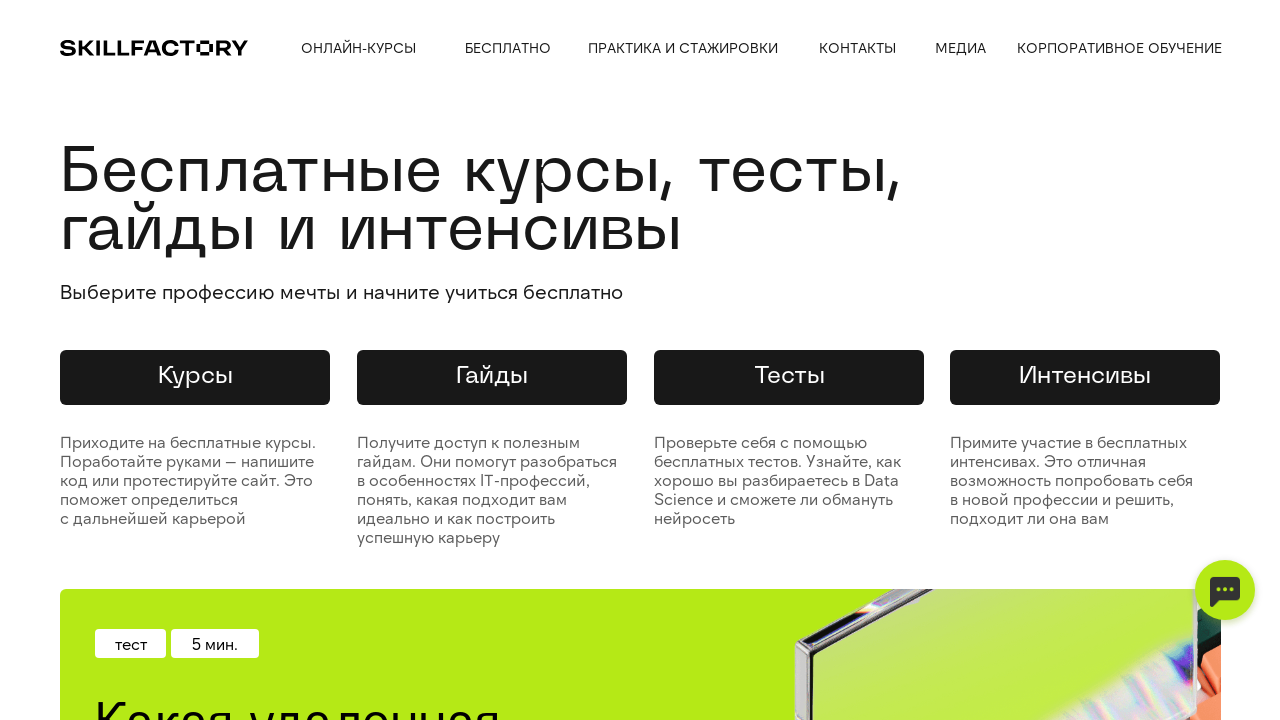

Waited 2 seconds for page to load
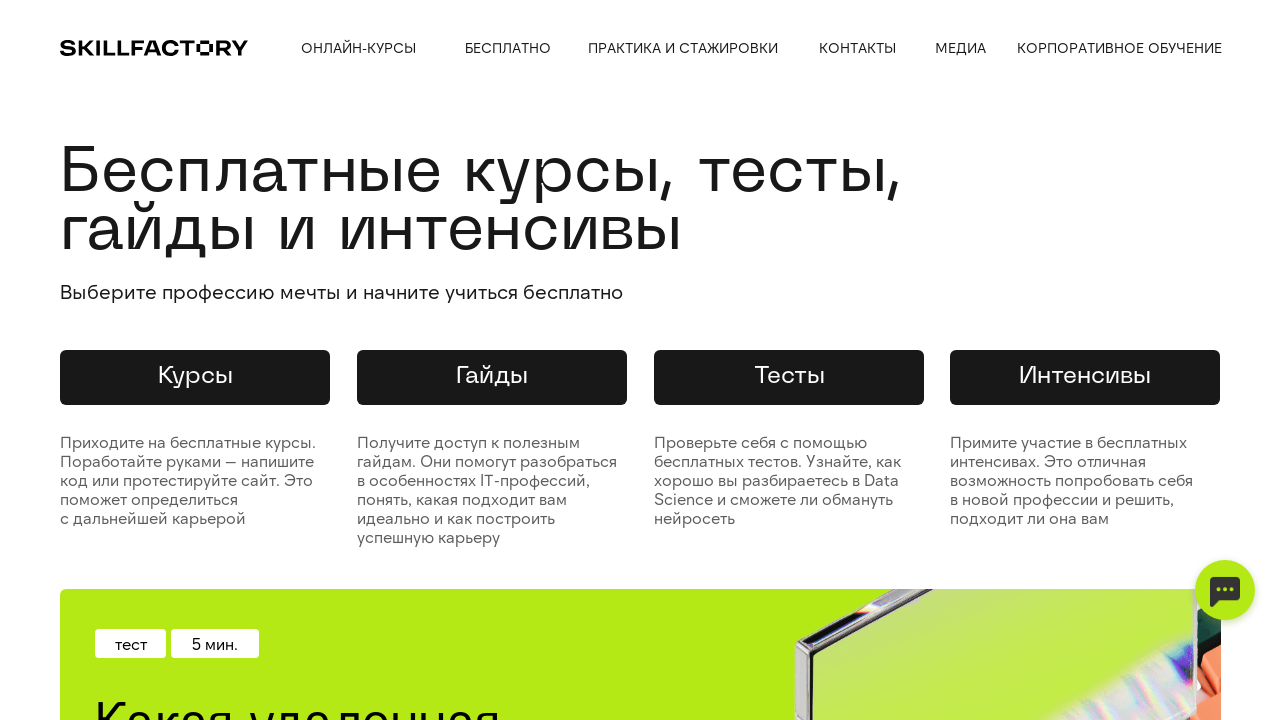

Clicked 'Разработка' (Development) category filter at (110, 360) on xpath=//div[text()='Разработка']
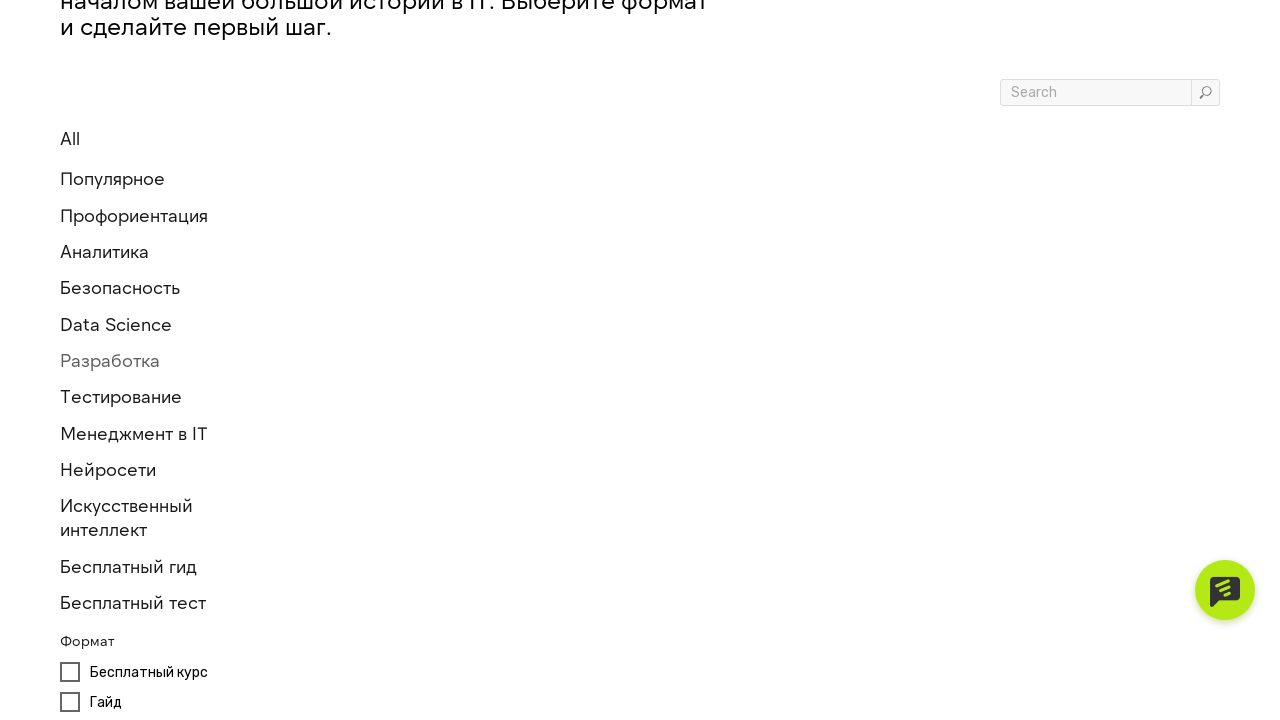

Page load completed after filter selection
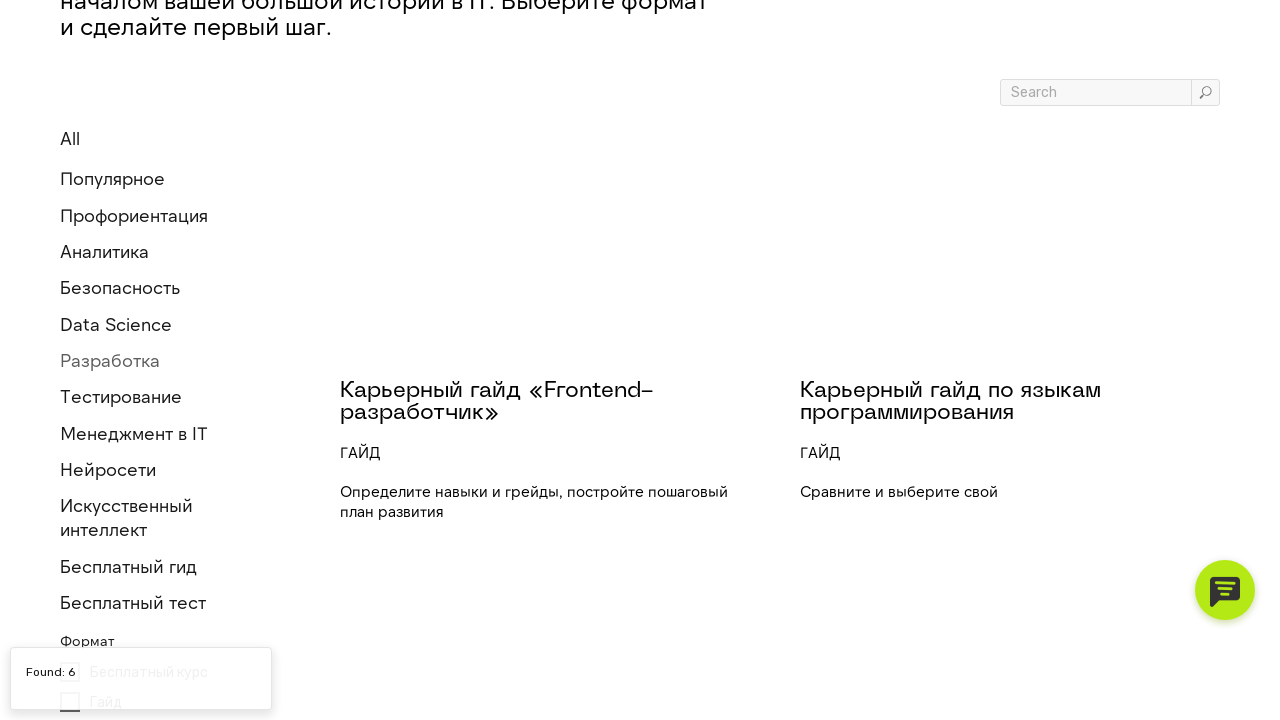

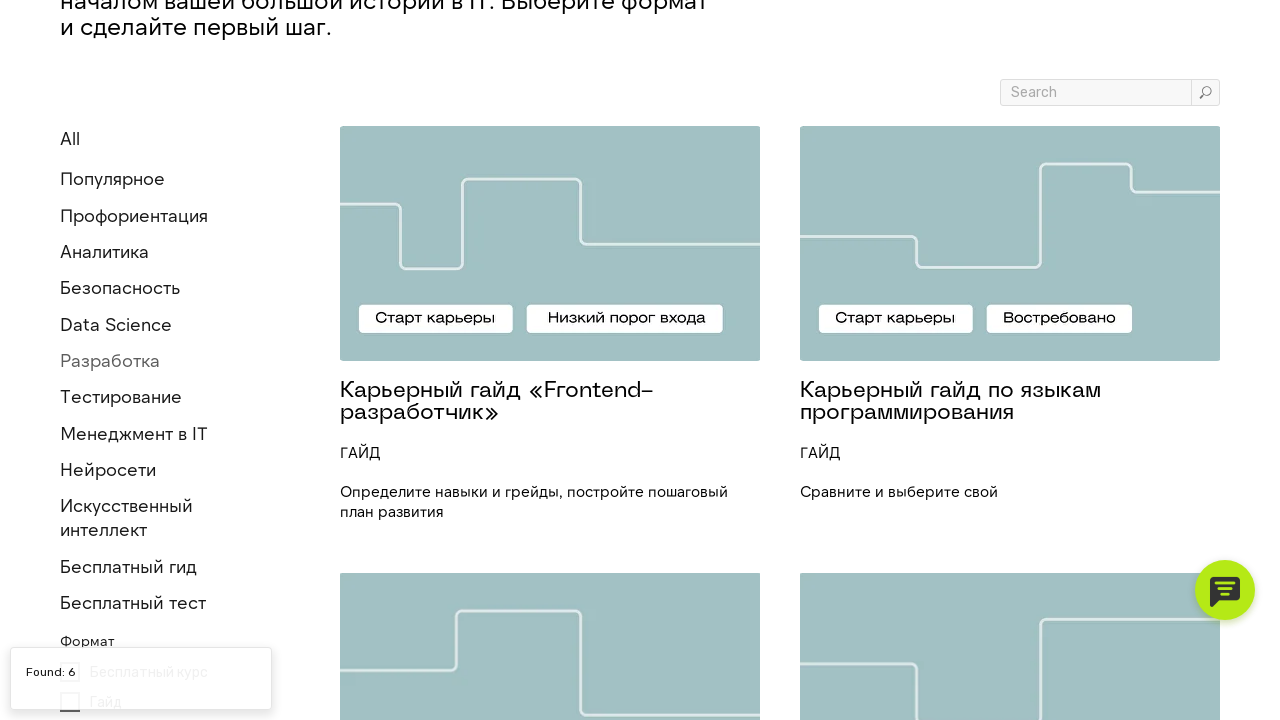